Tests JavaScript prompt dialog handling by clicking a button that triggers a prompt alert and accepting it with custom input text.

Starting URL: https://demoqa.com/alerts

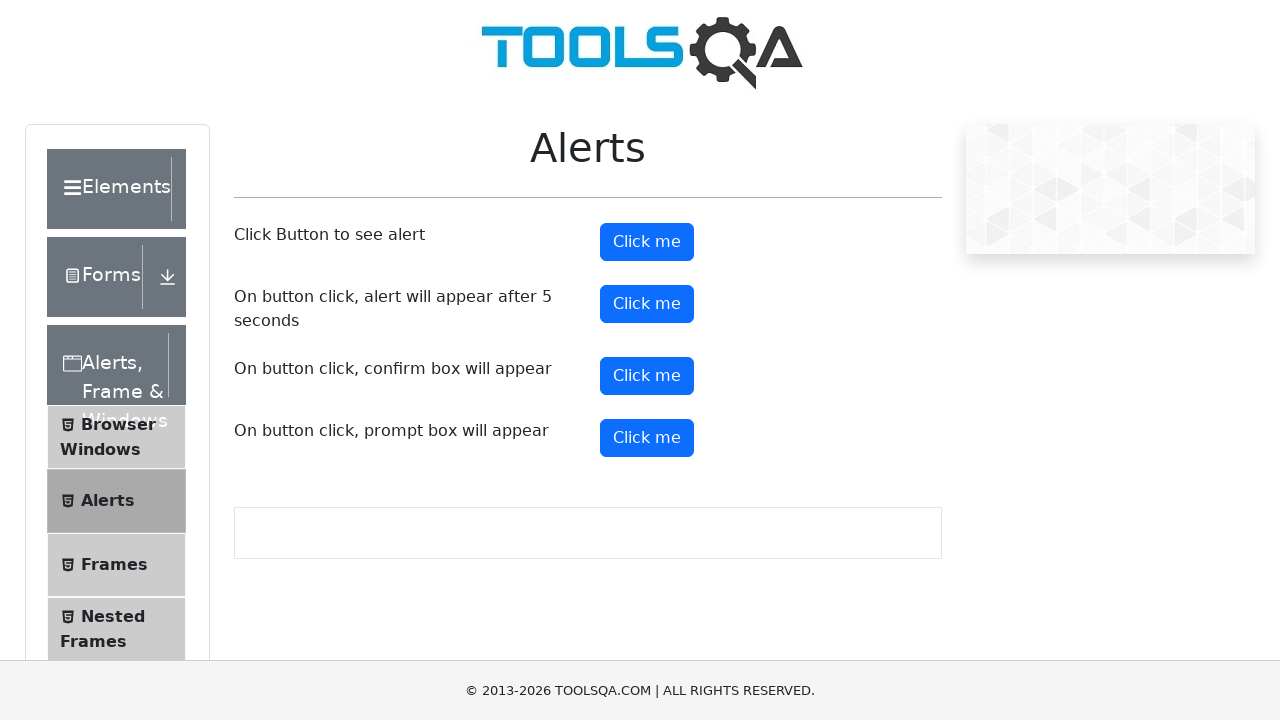

Registered dialog handler to accept prompt with custom input text
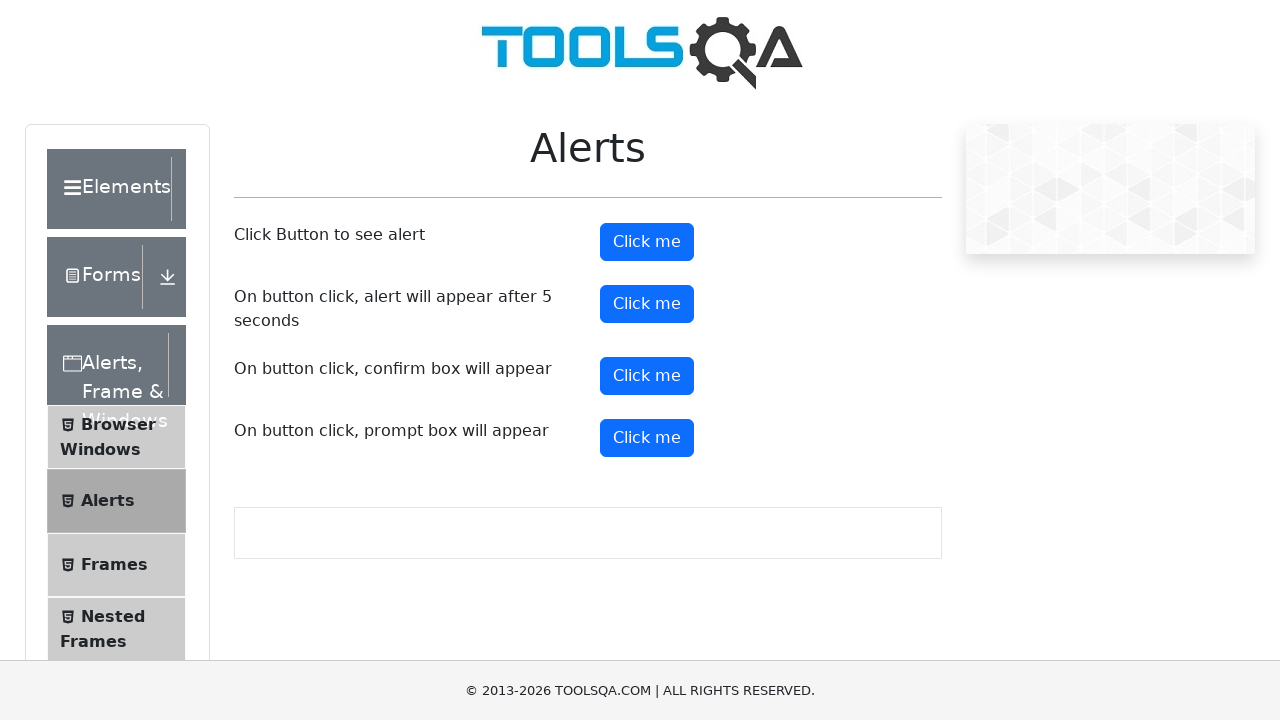

Clicked prompt button to trigger JavaScript alert dialog at (647, 438) on #promtButton
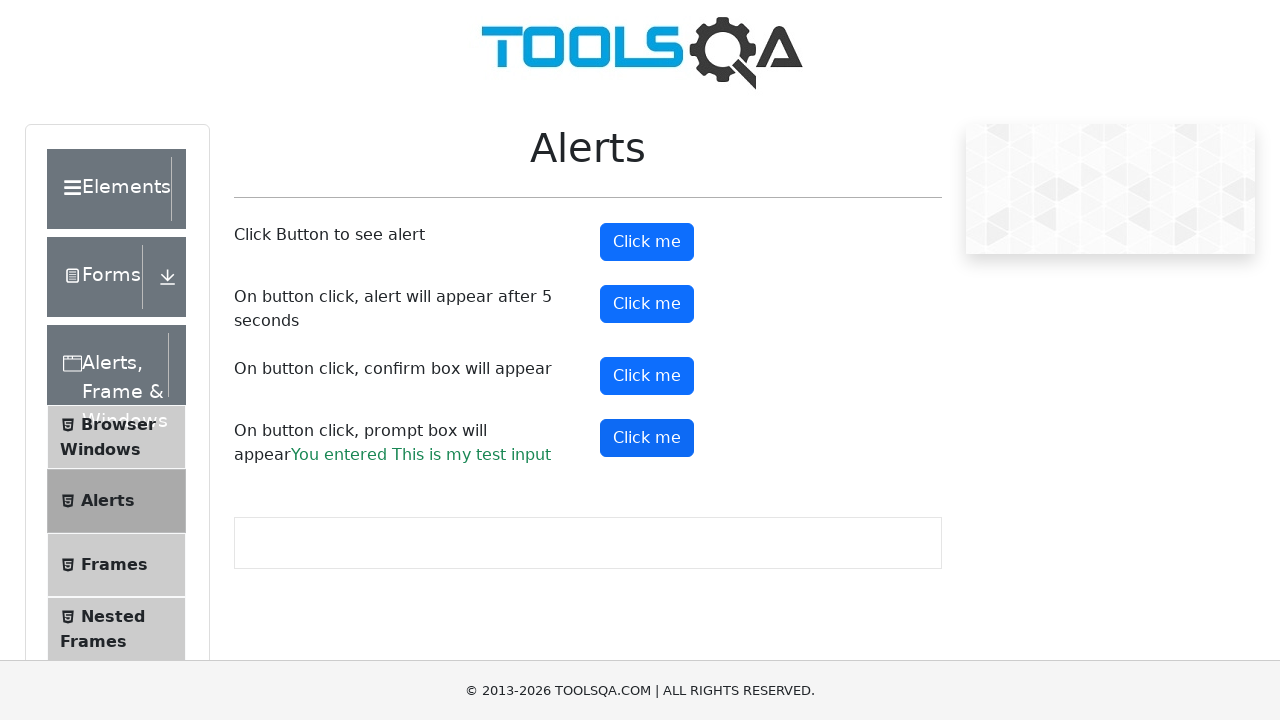

Waited for dialog interaction to complete
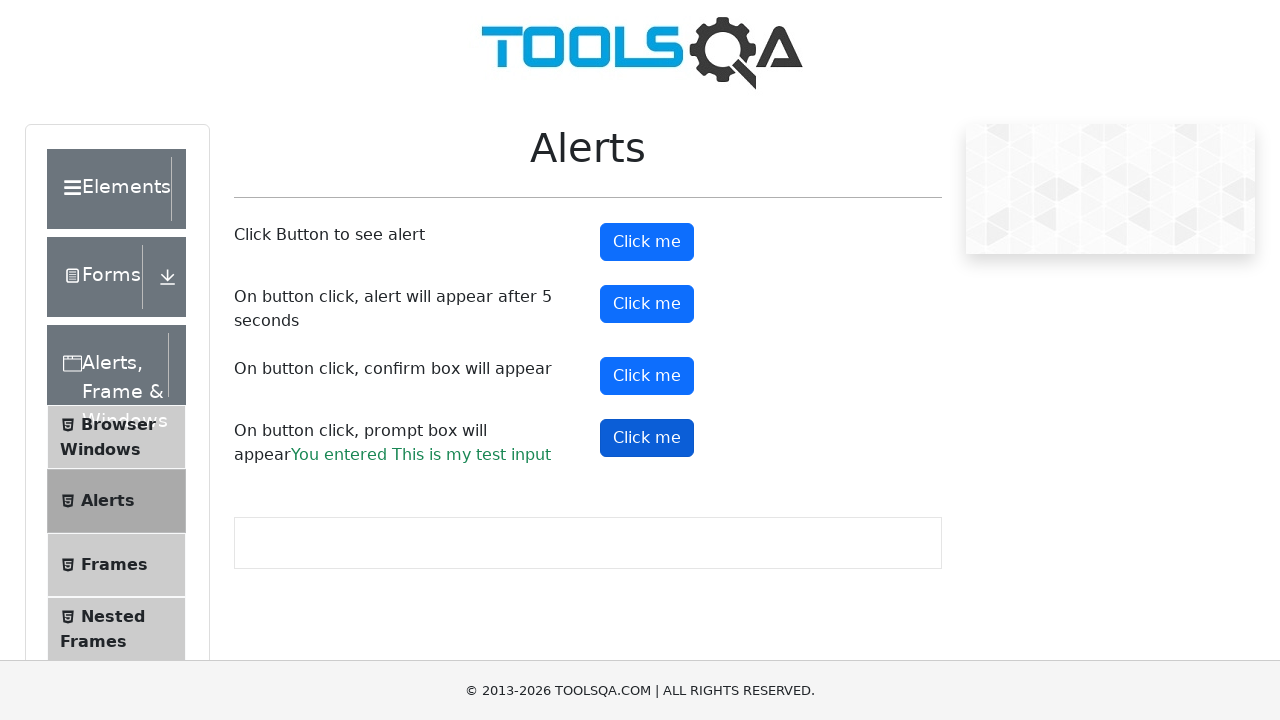

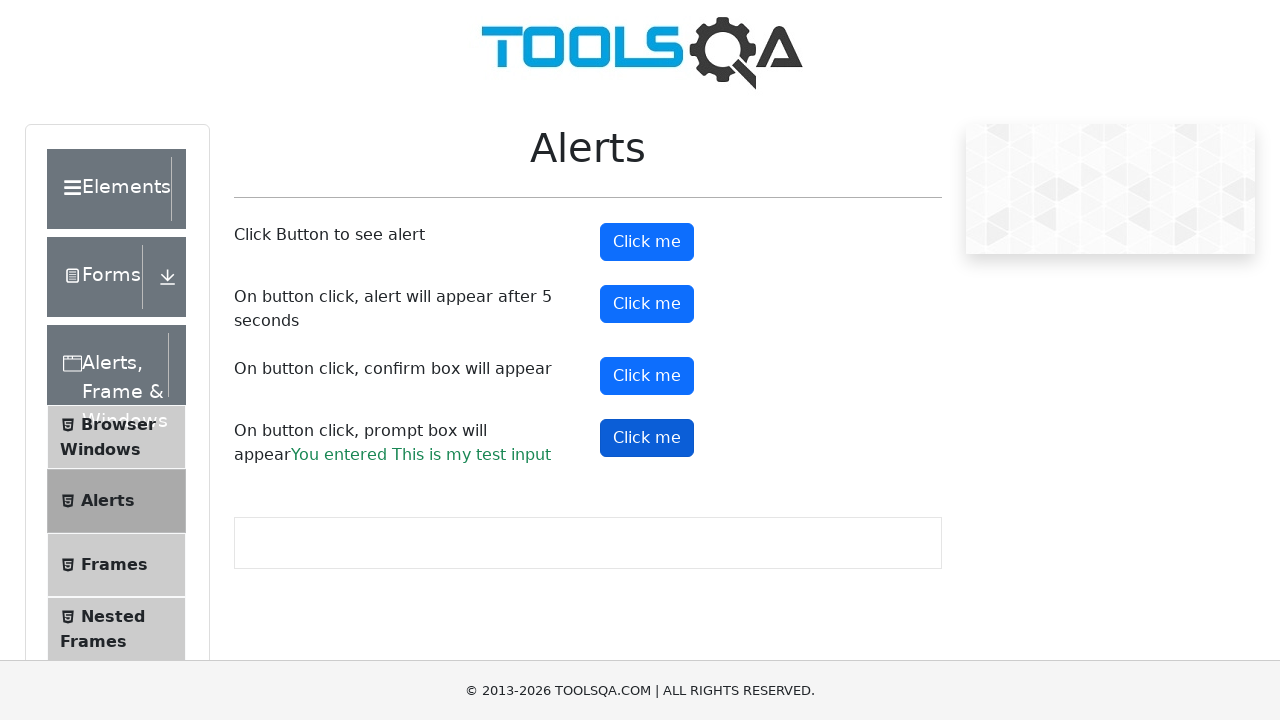